Tests confirmation alert handling by clicking a button to trigger a confirmation dialog and accepting it

Starting URL: https://training-support.net/webelements/alerts

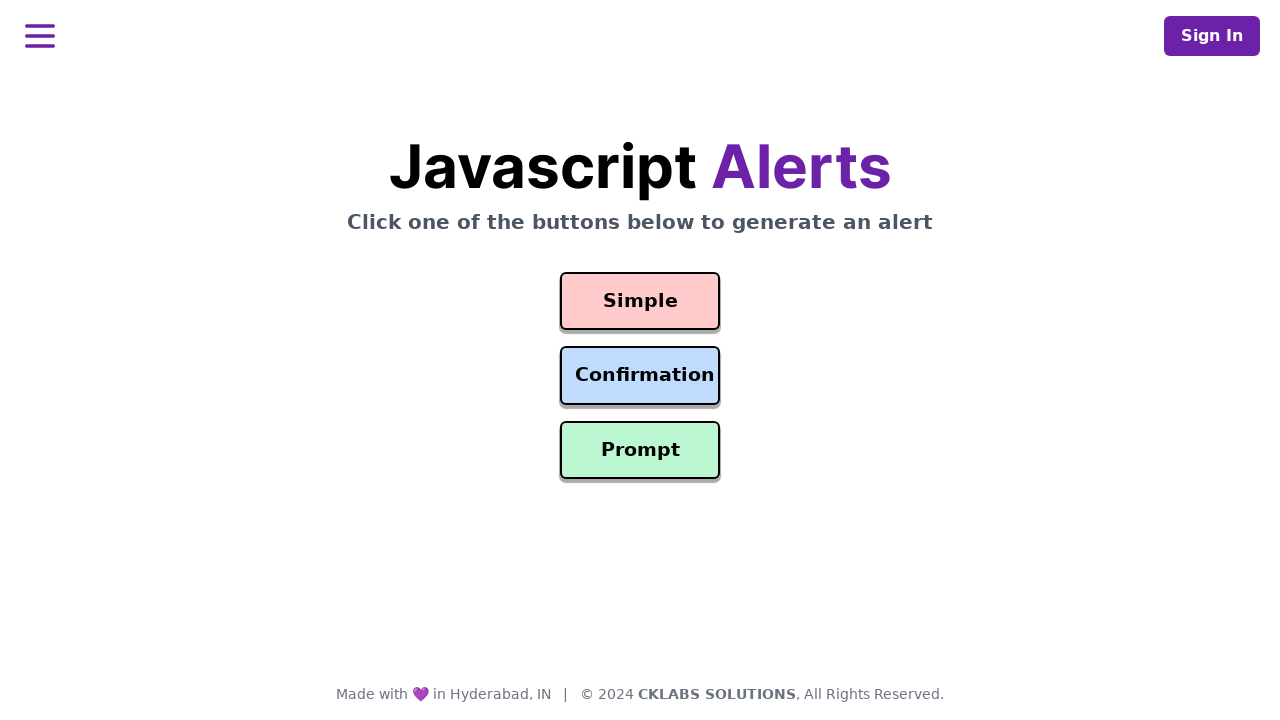

Clicked confirmation button to trigger confirmation alert dialog at (640, 376) on #confirmation
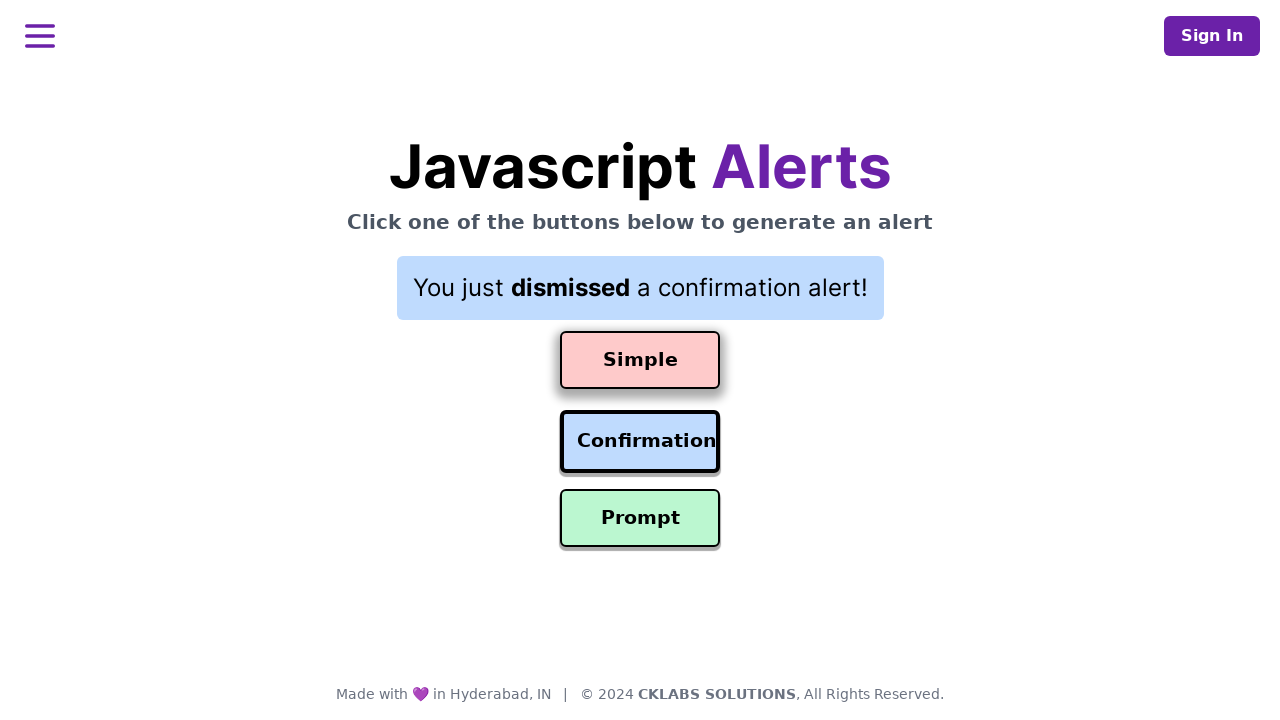

Set up dialog handler to accept confirmation alert
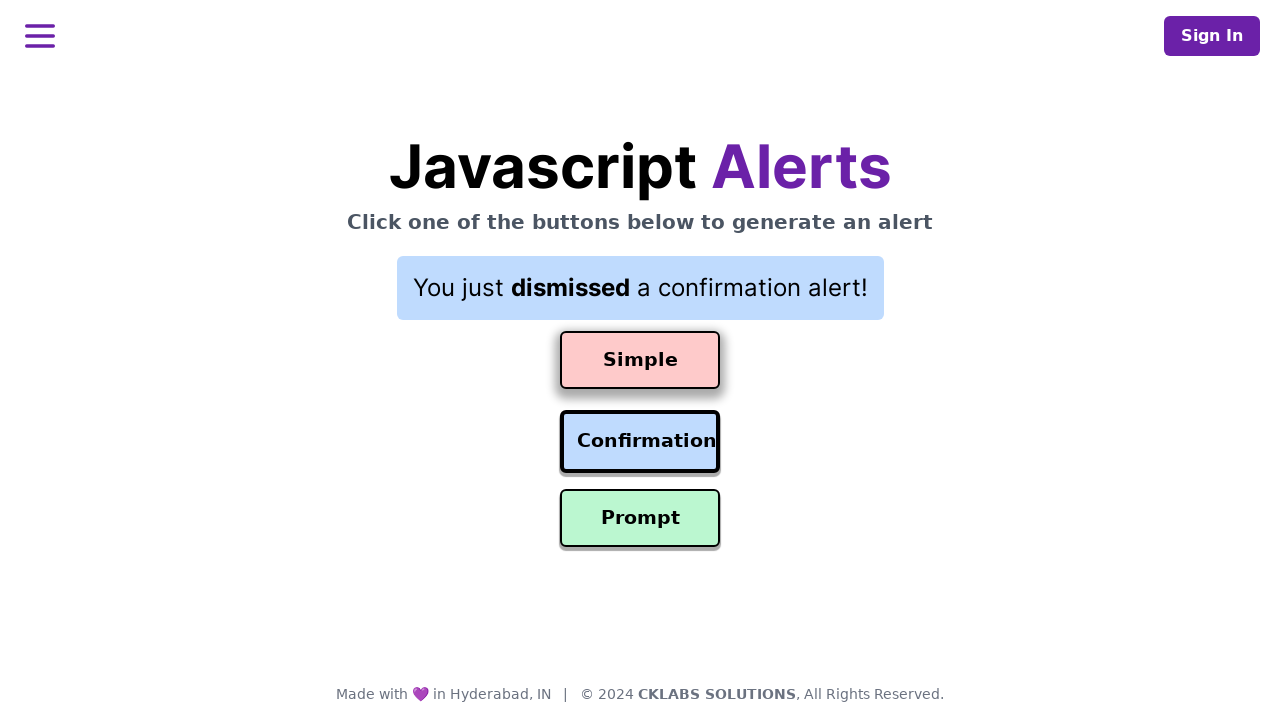

Waited for alert dialog to be processed
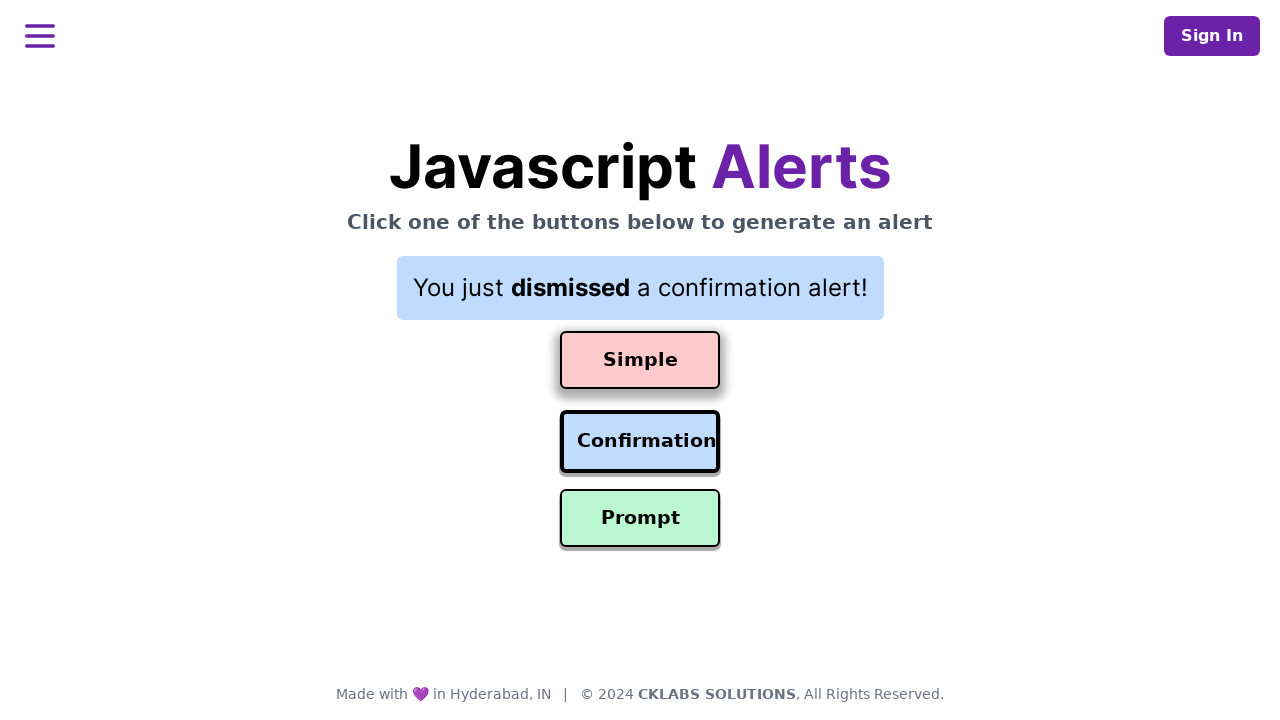

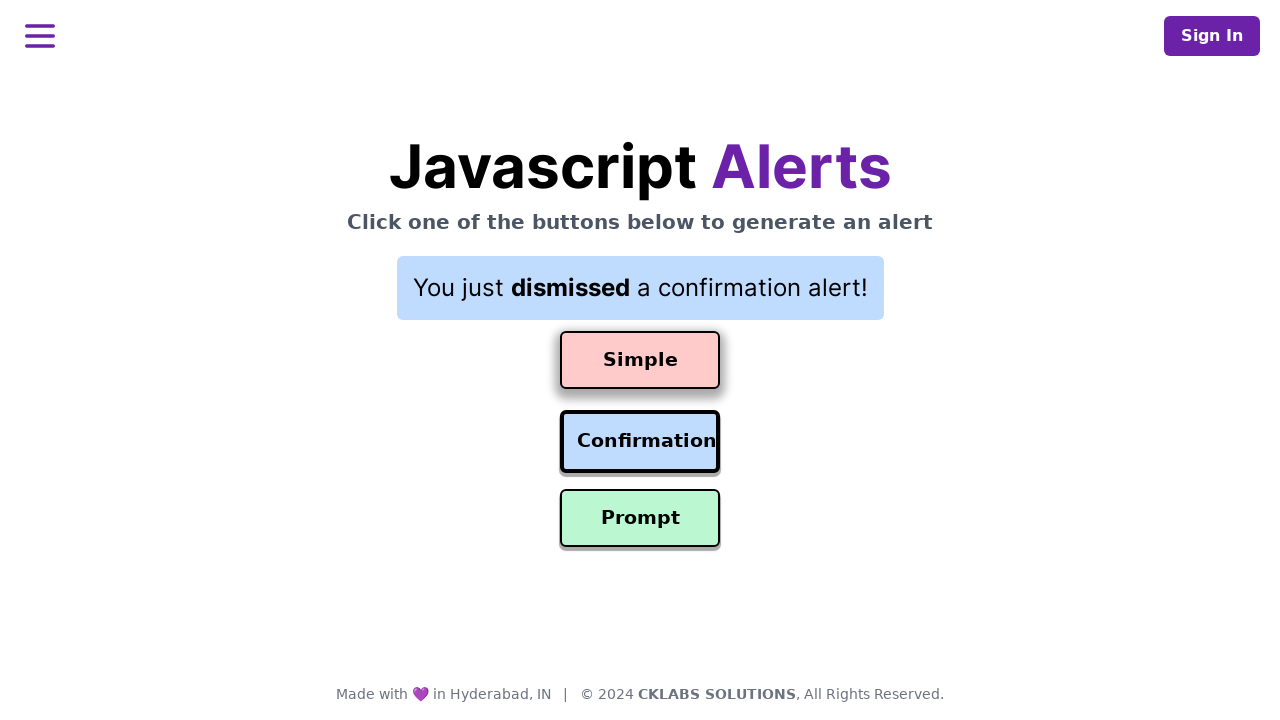